Checks if share buttons are present on the product page

Starting URL: https://www.thesouledstore.com/explore/t-shirts

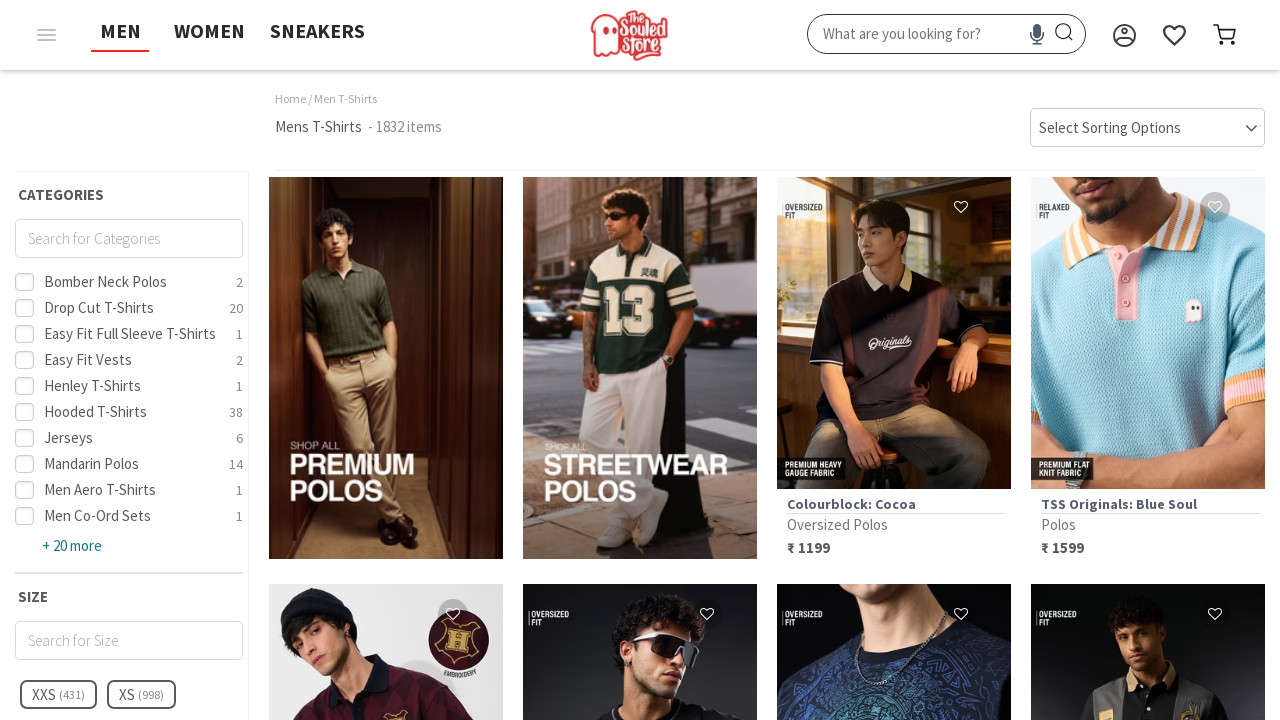

Clicked on a product link from the t-shirts listing page at (386, 368) on [id^='productlist-'] a
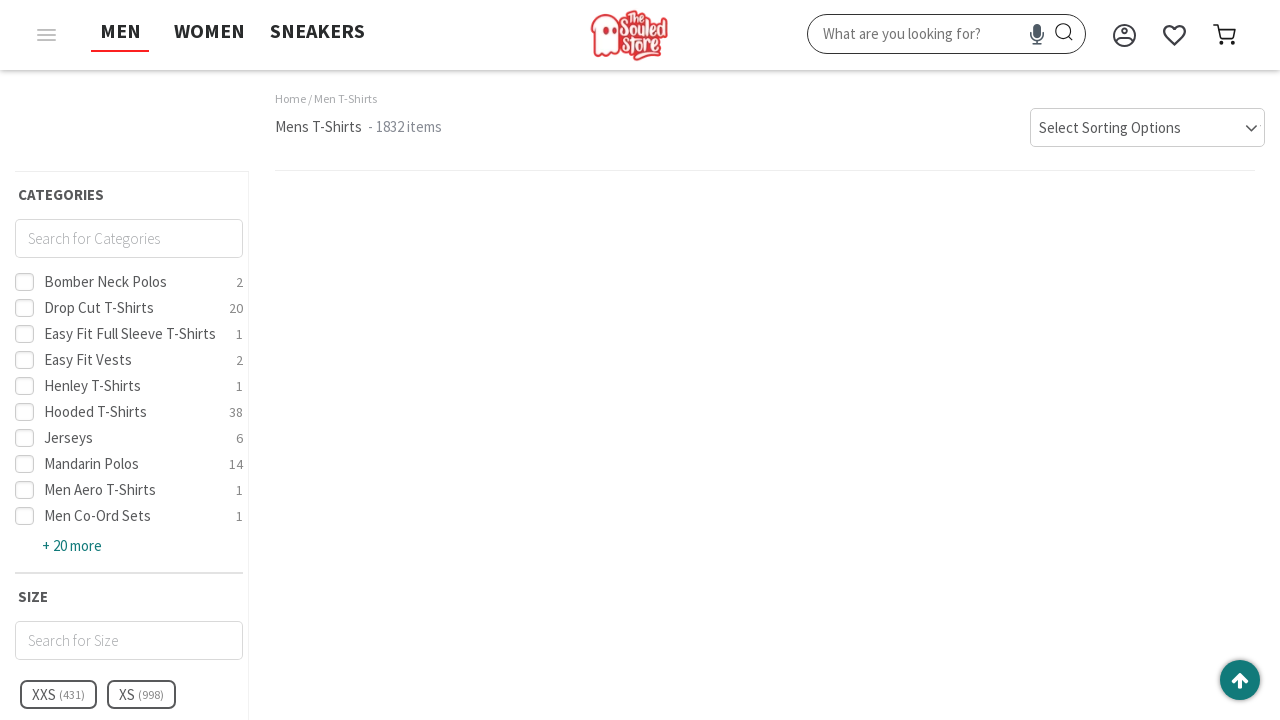

Waited for product page to fully load (networkidle)
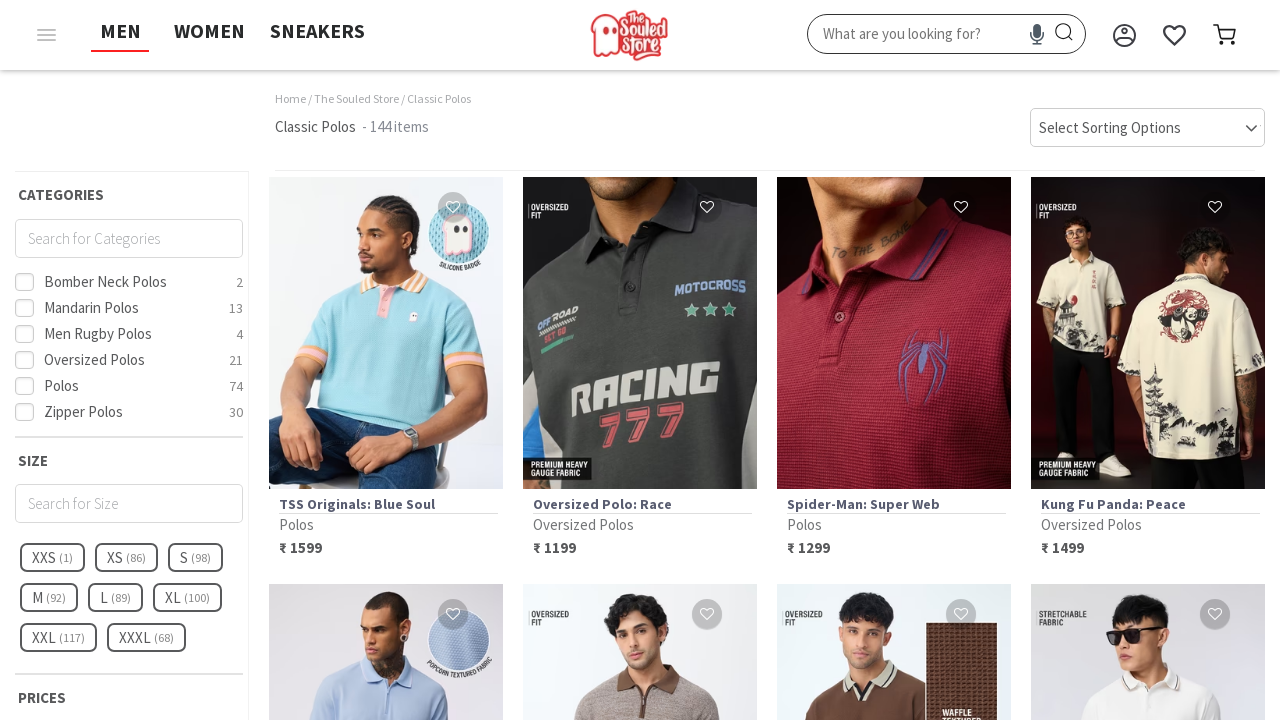

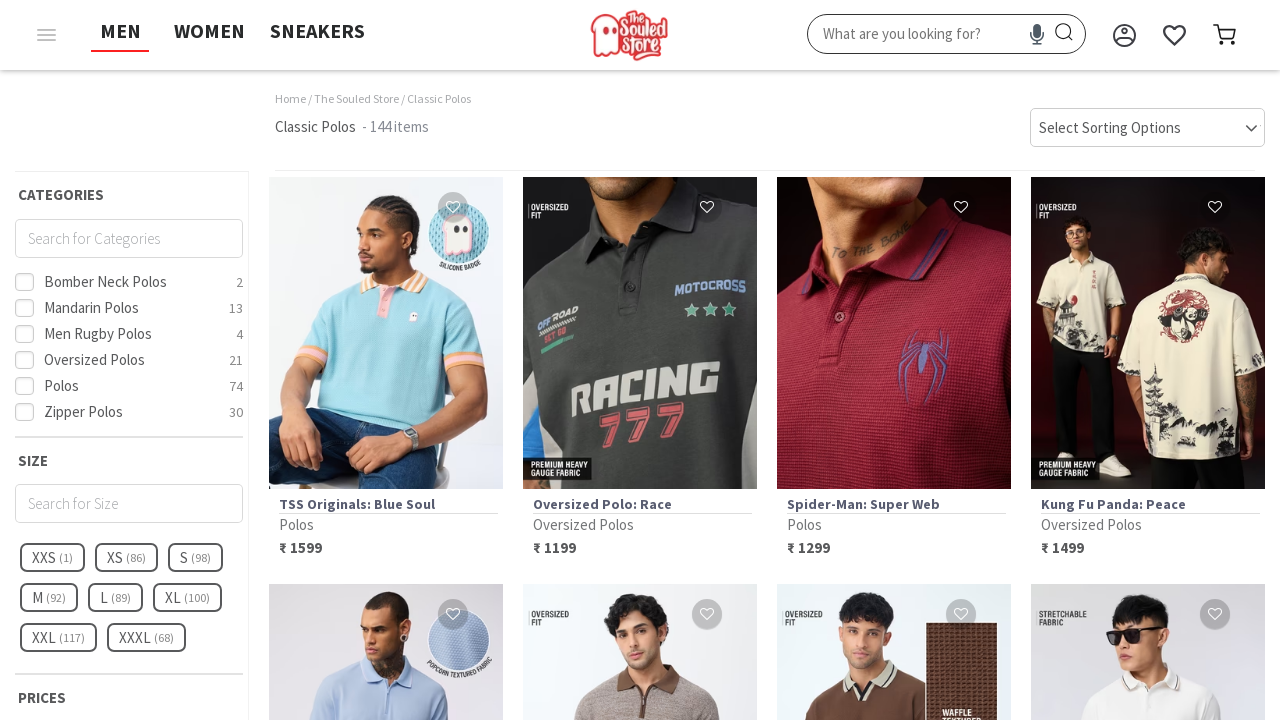